Finds and clicks delete links in the table rows on the Challenging DOM page

Starting URL: https://the-internet.herokuapp.com/challenging_dom

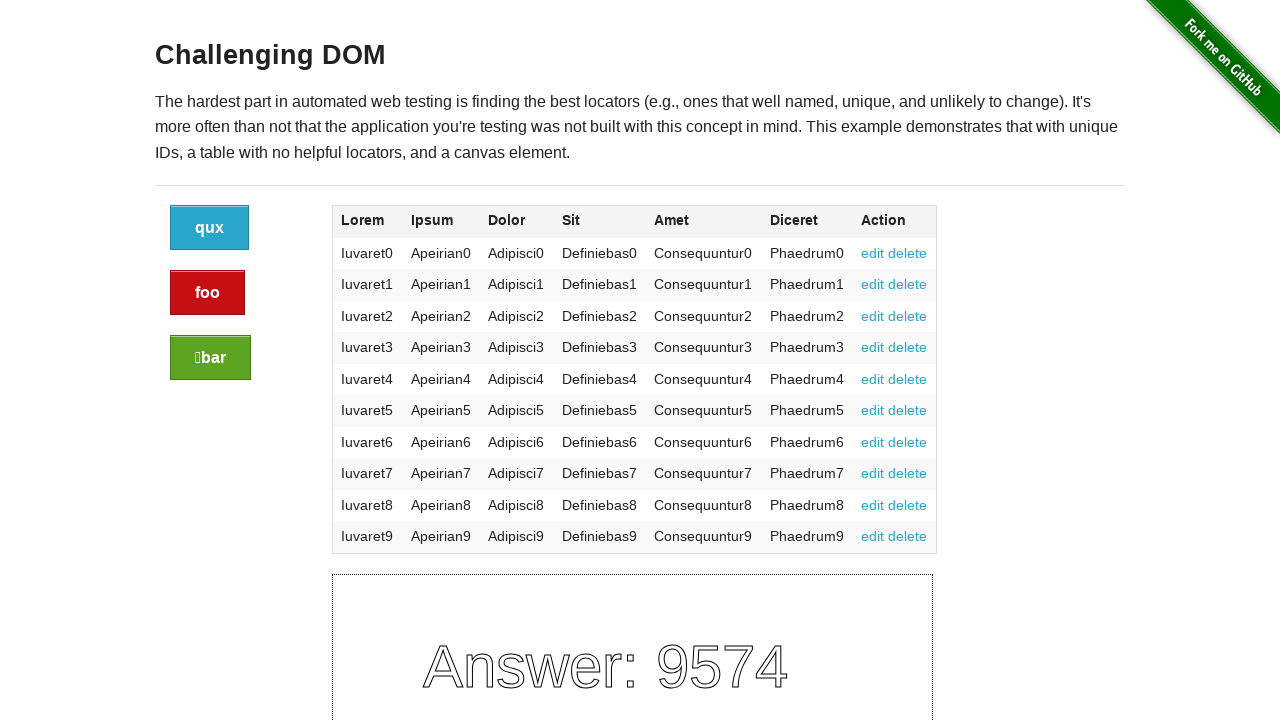

Navigated to Challenging DOM page
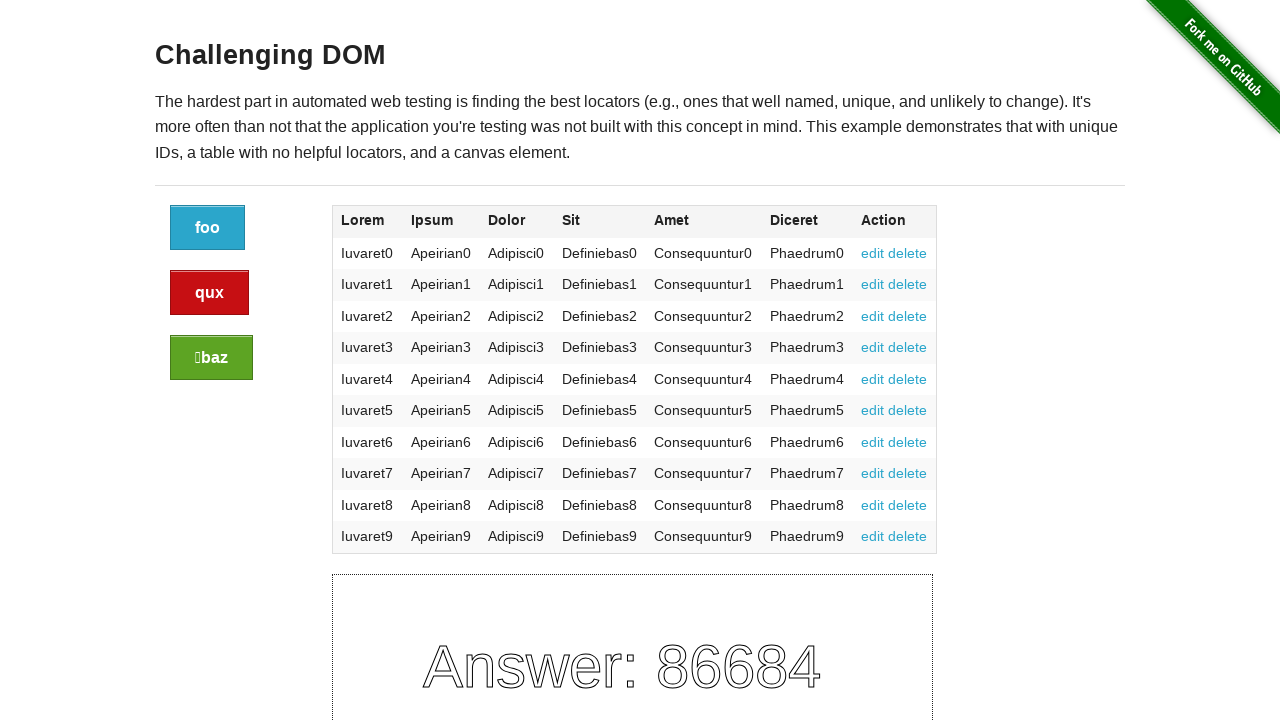

Located all delete links in table
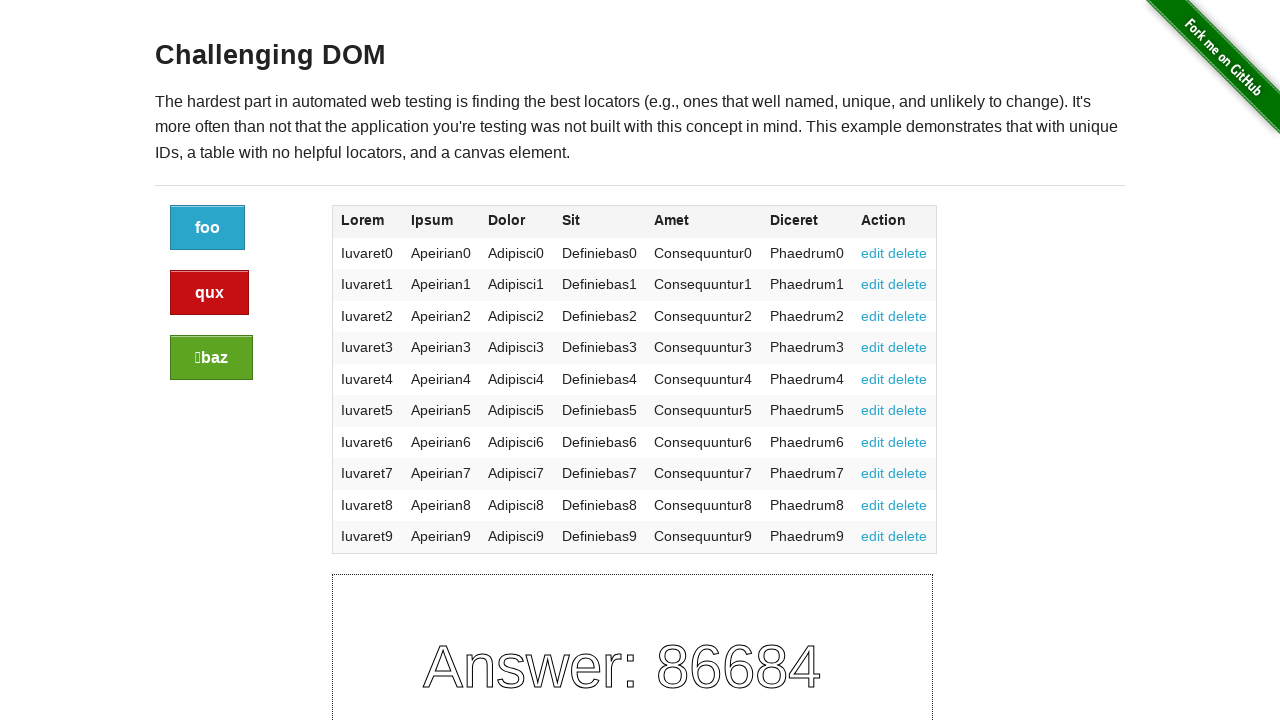

Found 10 delete links in the table
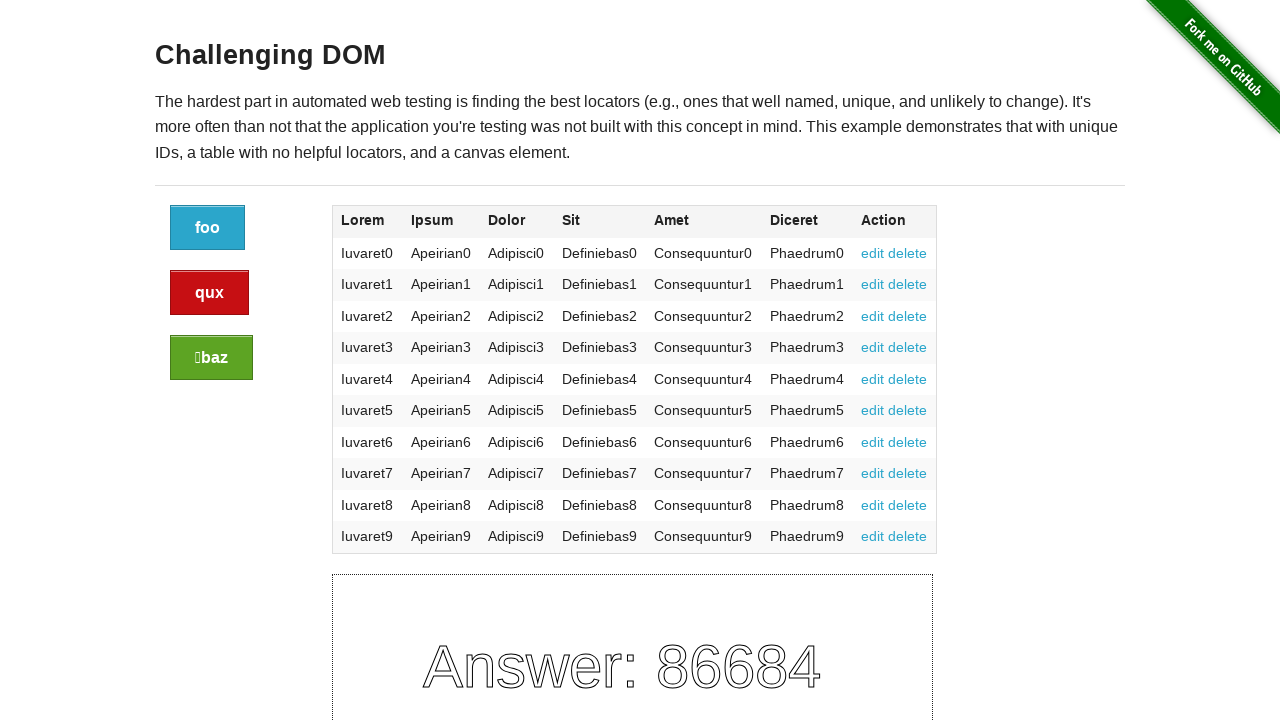

Retrieved delete link 1 from the table
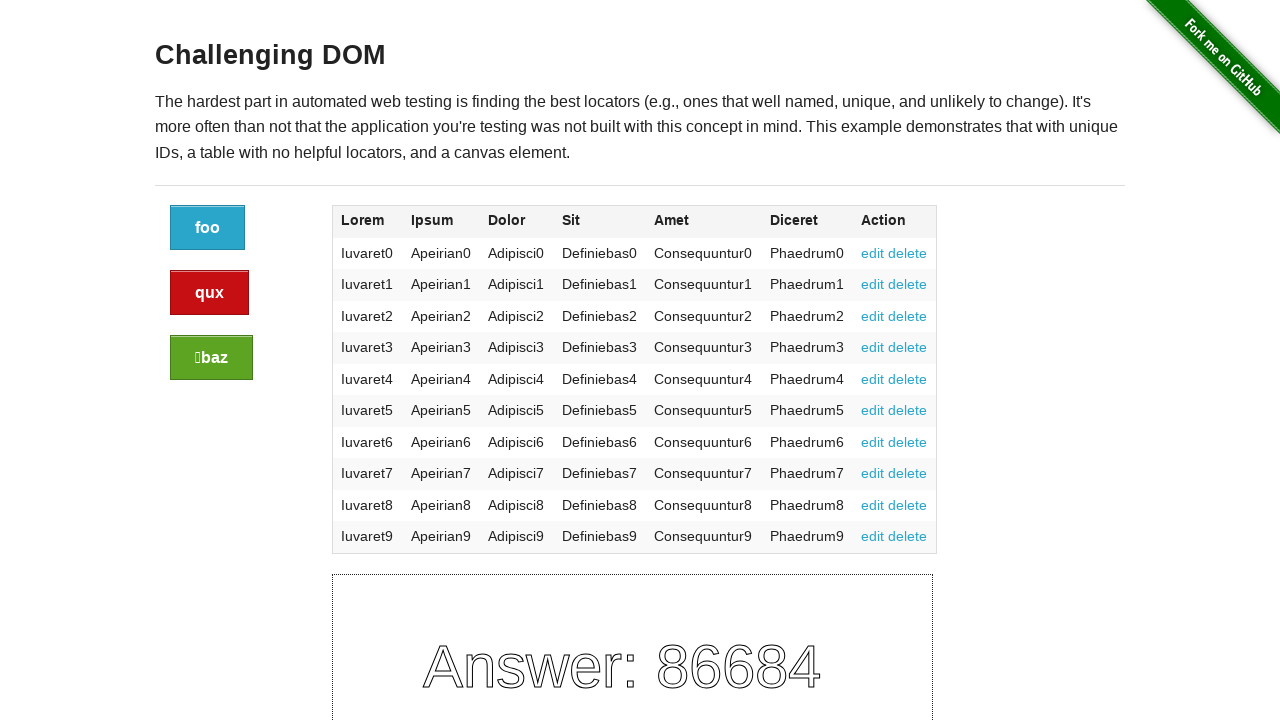

Clicked delete link 1 at (908, 253) on xpath=//table/tbody/tr/td[7]/a[2] >> nth=0
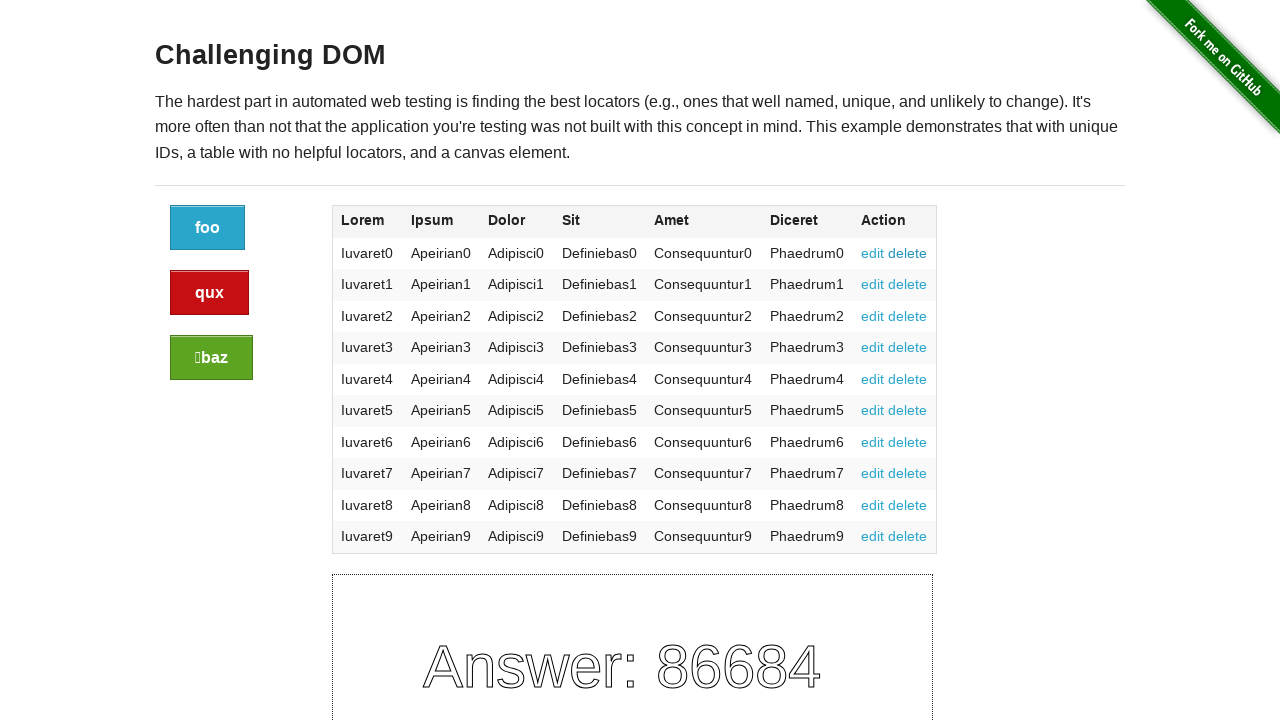

Navigated back to Challenging DOM page to continue checking other delete links
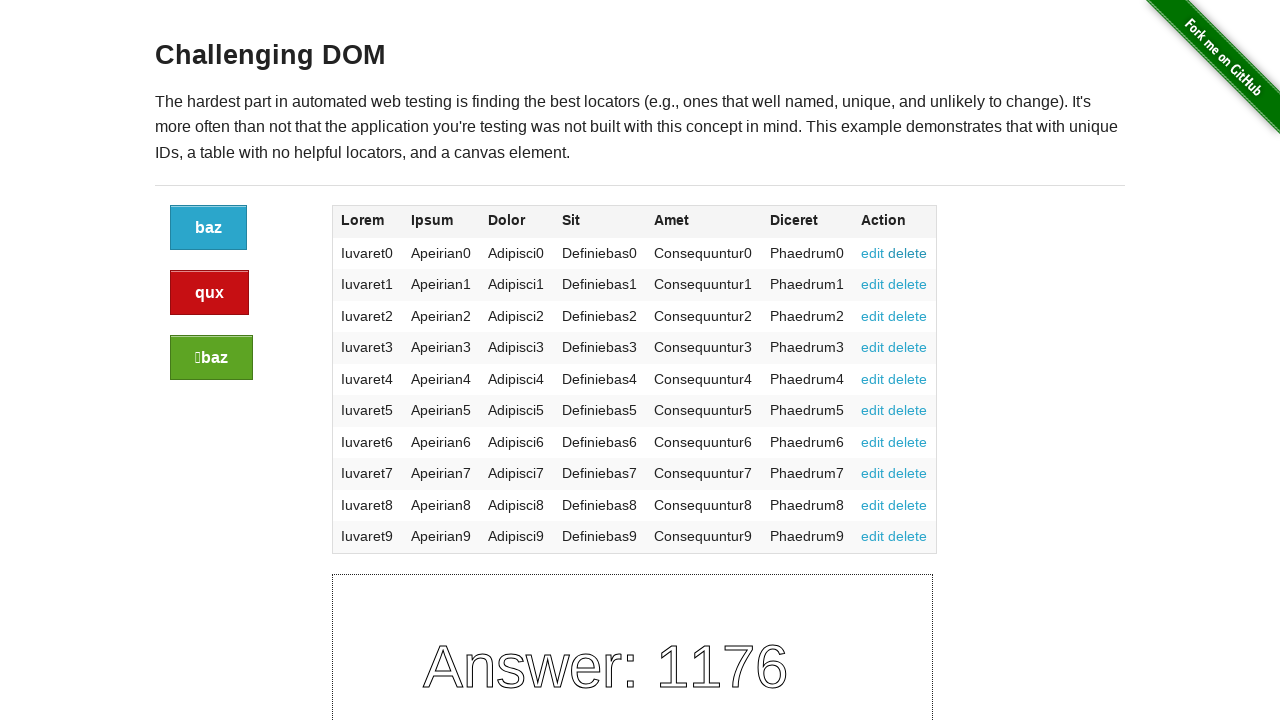

Retrieved delete link 2 from the table
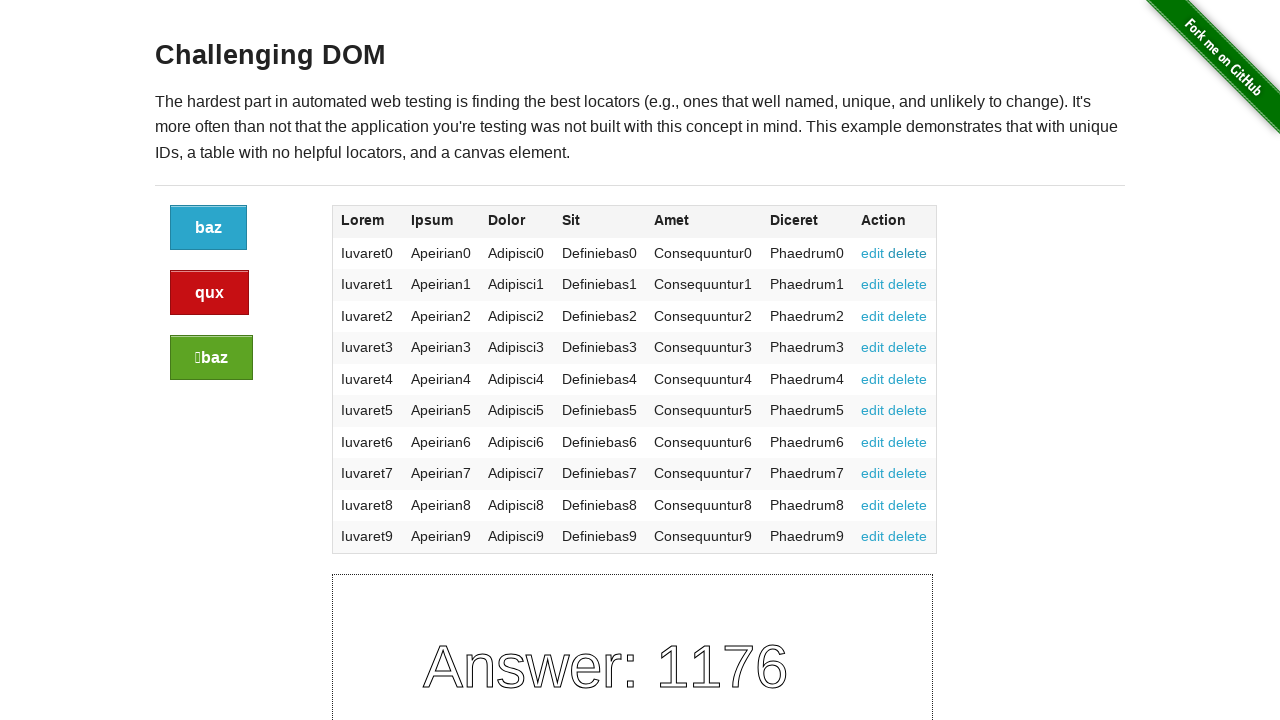

Clicked delete link 2 at (908, 284) on xpath=//table/tbody/tr/td[7]/a[2] >> nth=1
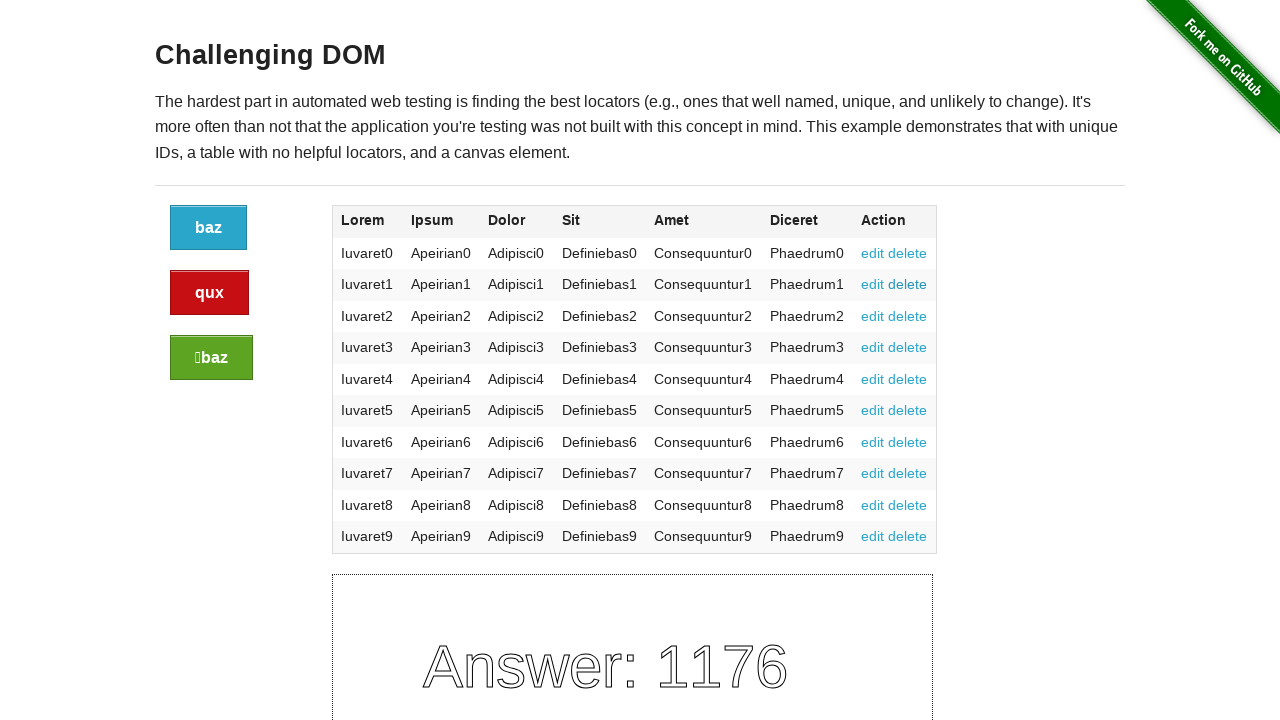

Navigated back to Challenging DOM page to continue checking other delete links
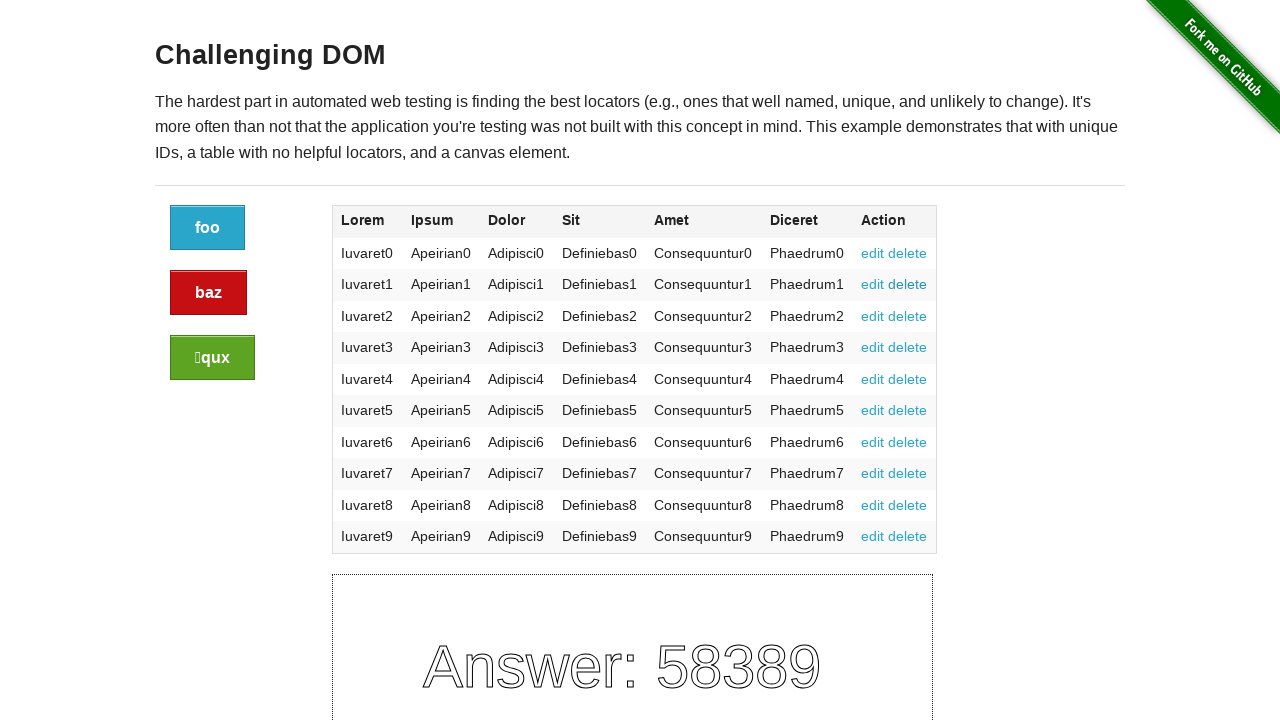

Retrieved delete link 3 from the table
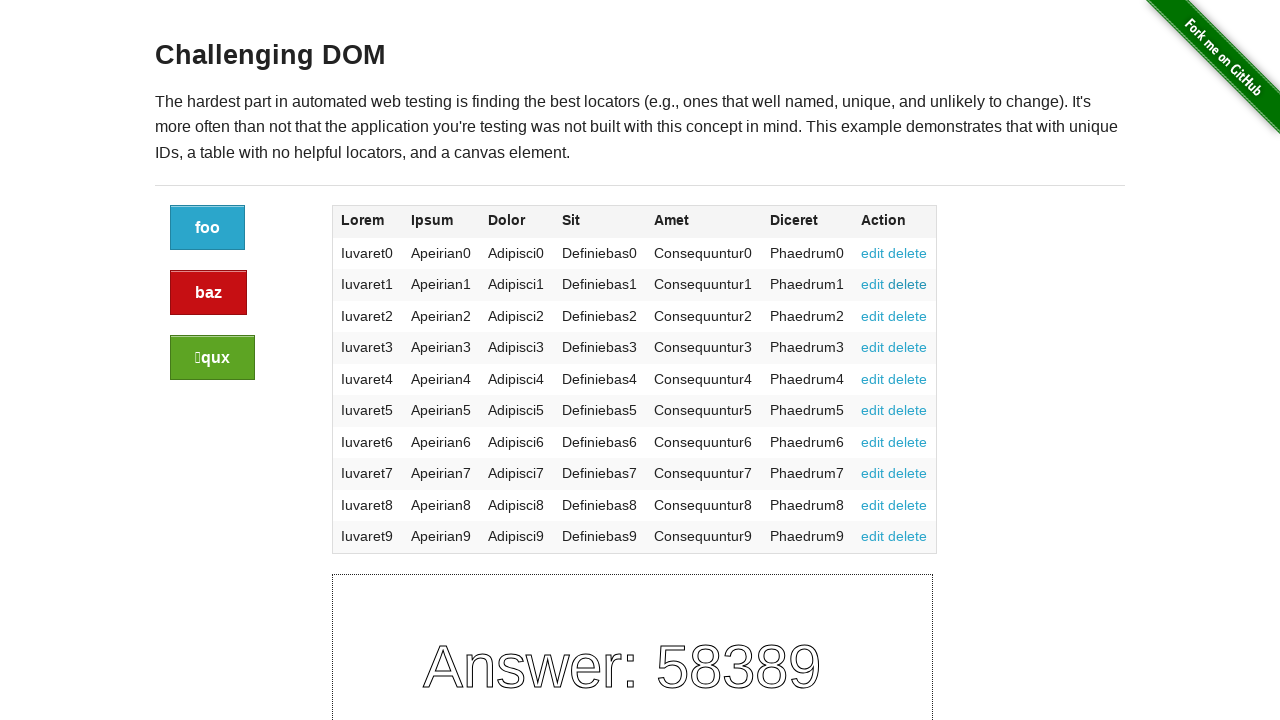

Clicked delete link 3 at (908, 316) on xpath=//table/tbody/tr/td[7]/a[2] >> nth=2
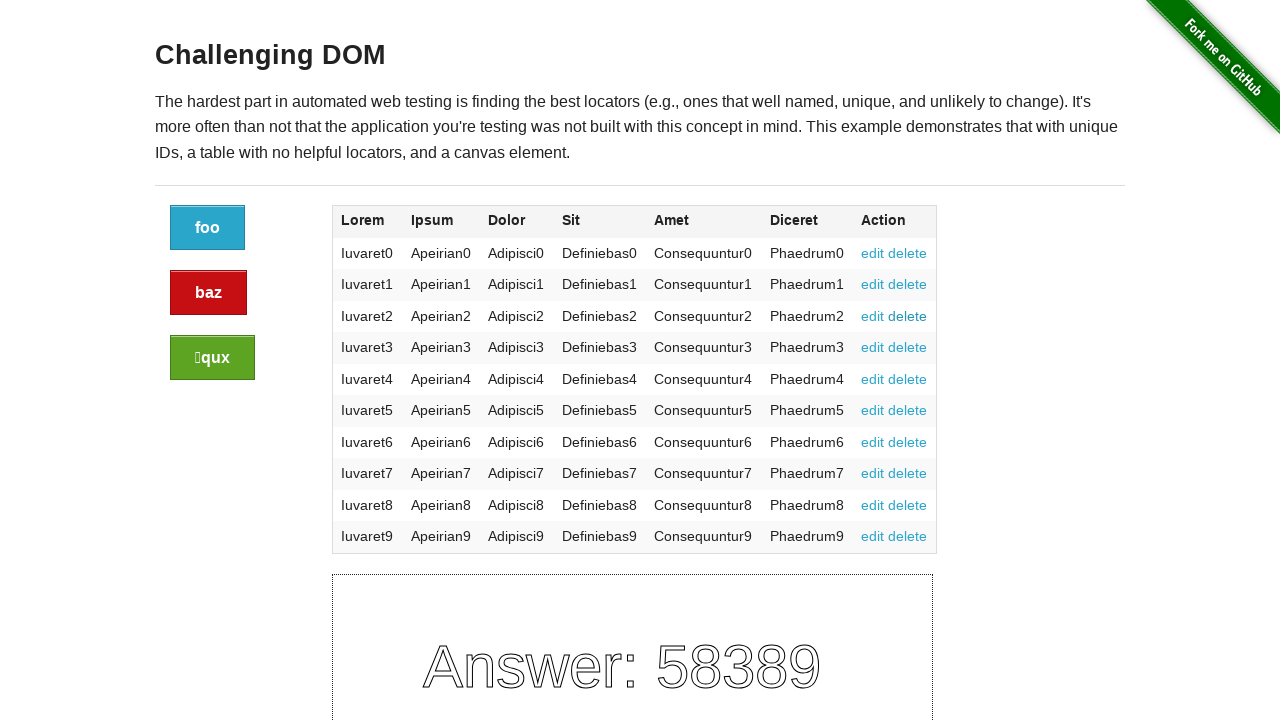

Navigated back to Challenging DOM page to continue checking other delete links
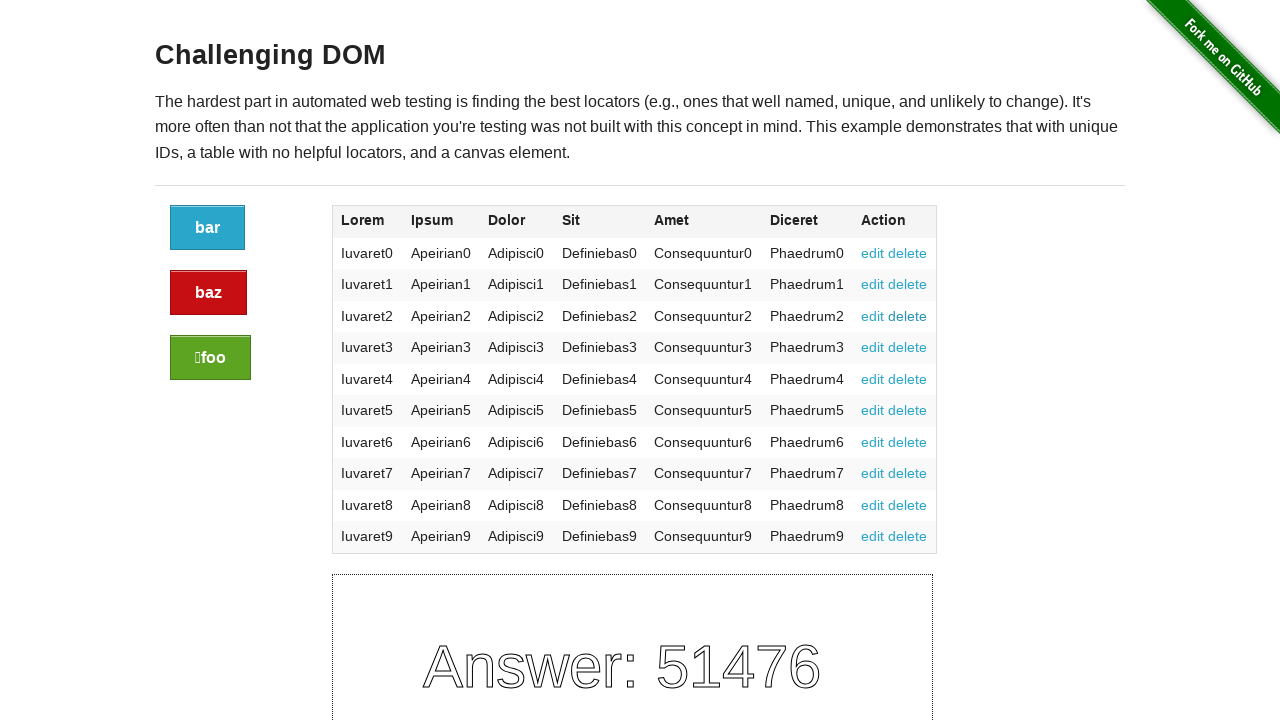

Retrieved delete link 4 from the table
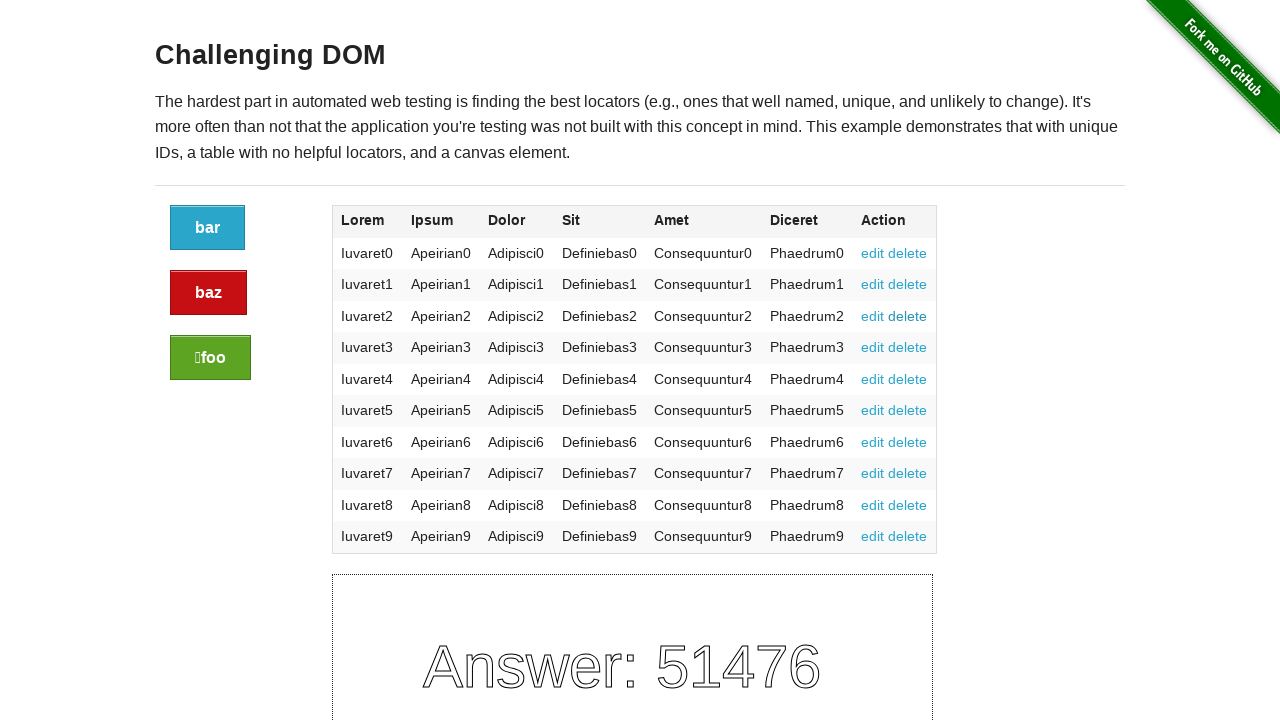

Clicked delete link 4 at (908, 347) on xpath=//table/tbody/tr/td[7]/a[2] >> nth=3
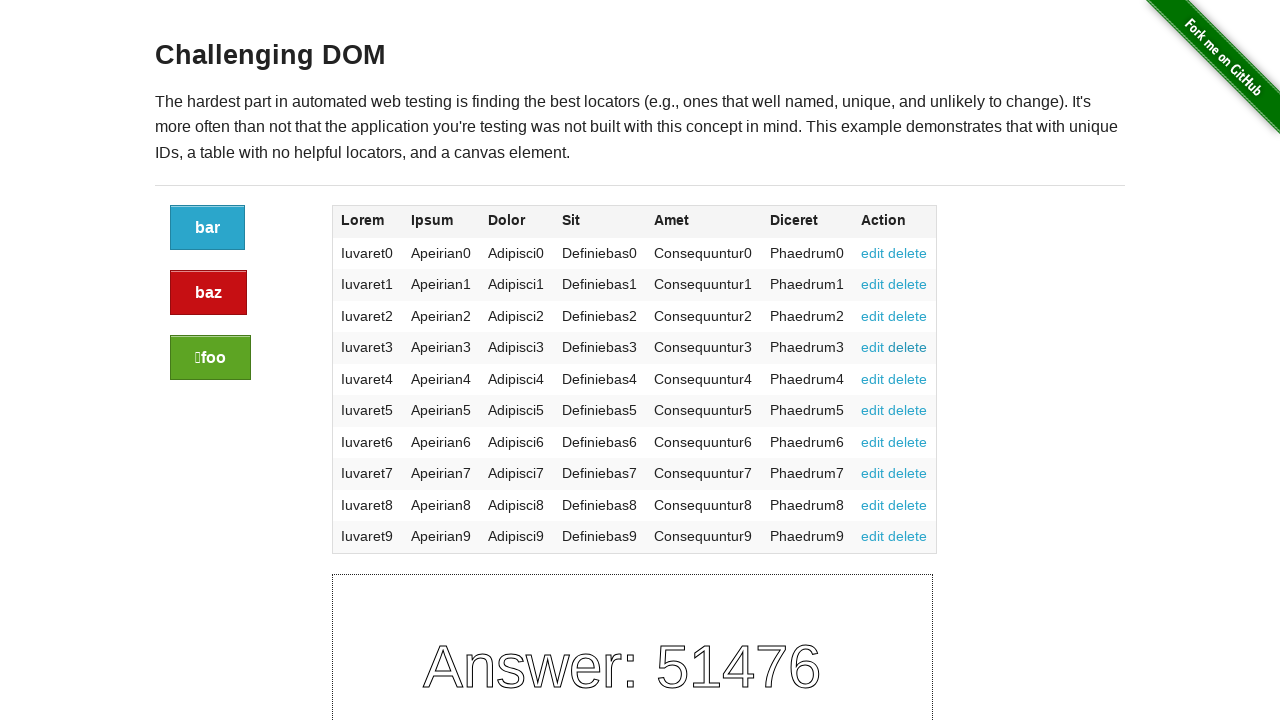

Navigated back to Challenging DOM page to continue checking other delete links
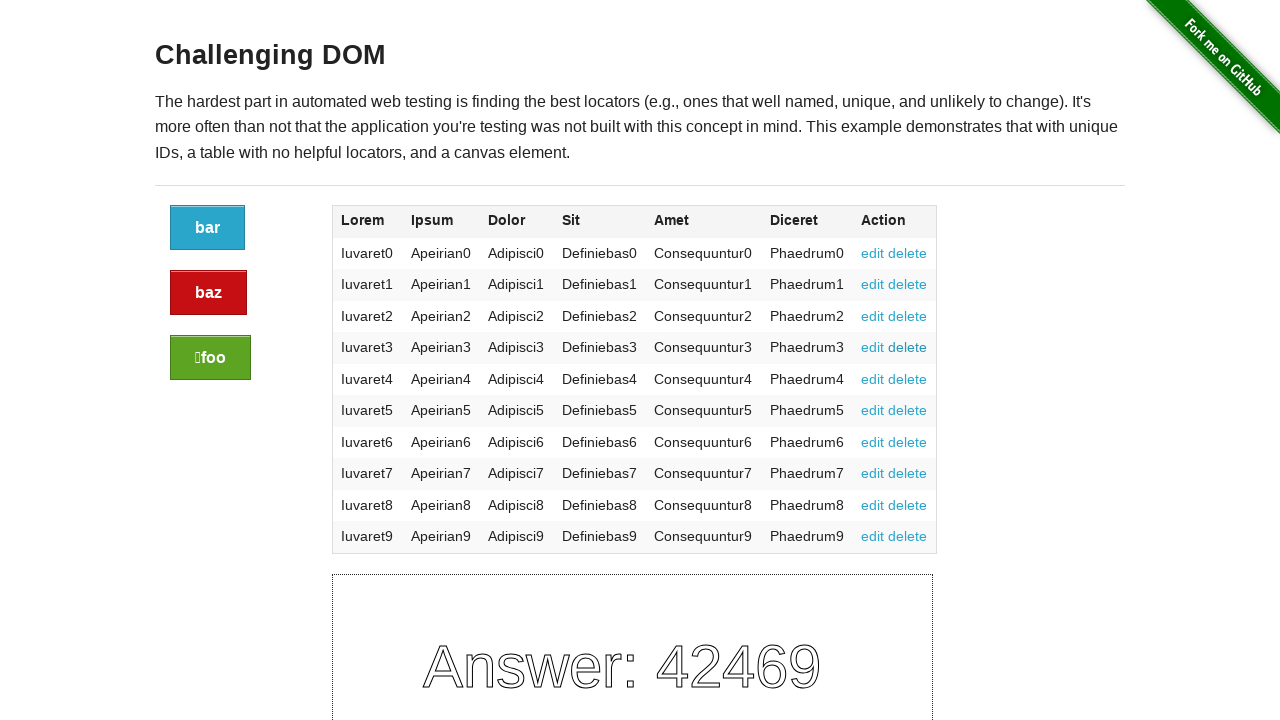

Retrieved delete link 5 from the table
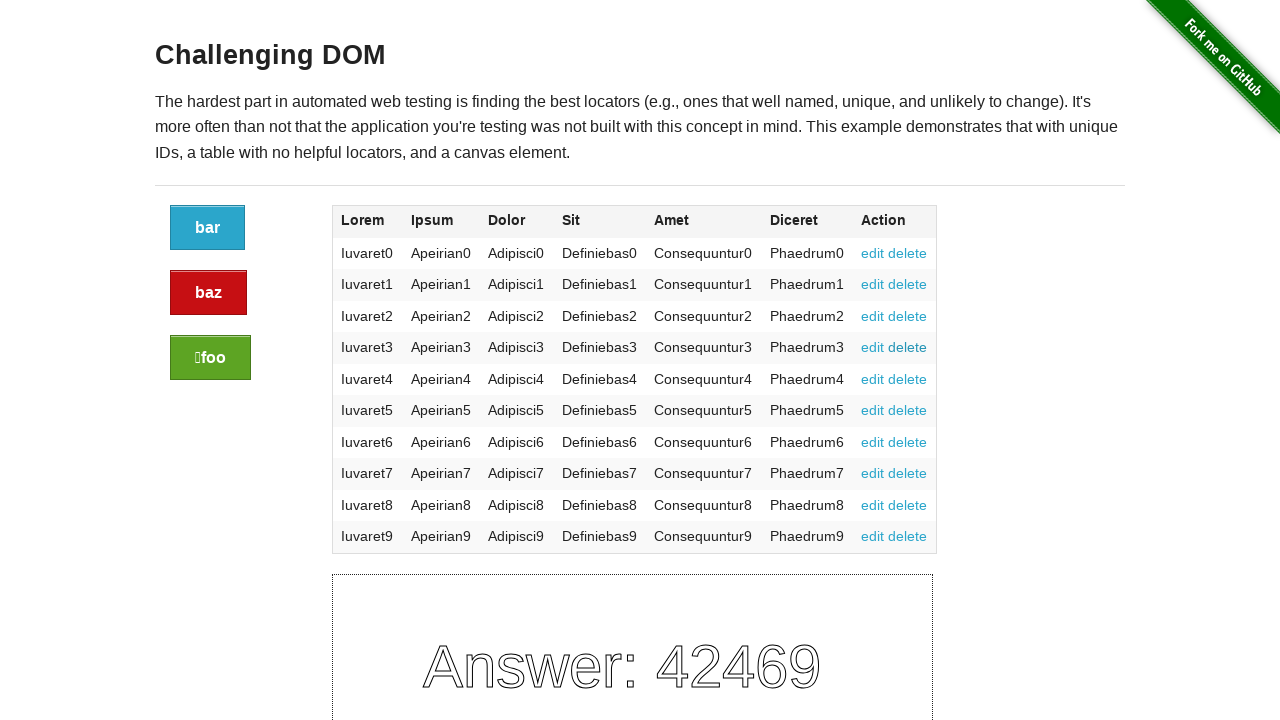

Clicked delete link 5 at (908, 379) on xpath=//table/tbody/tr/td[7]/a[2] >> nth=4
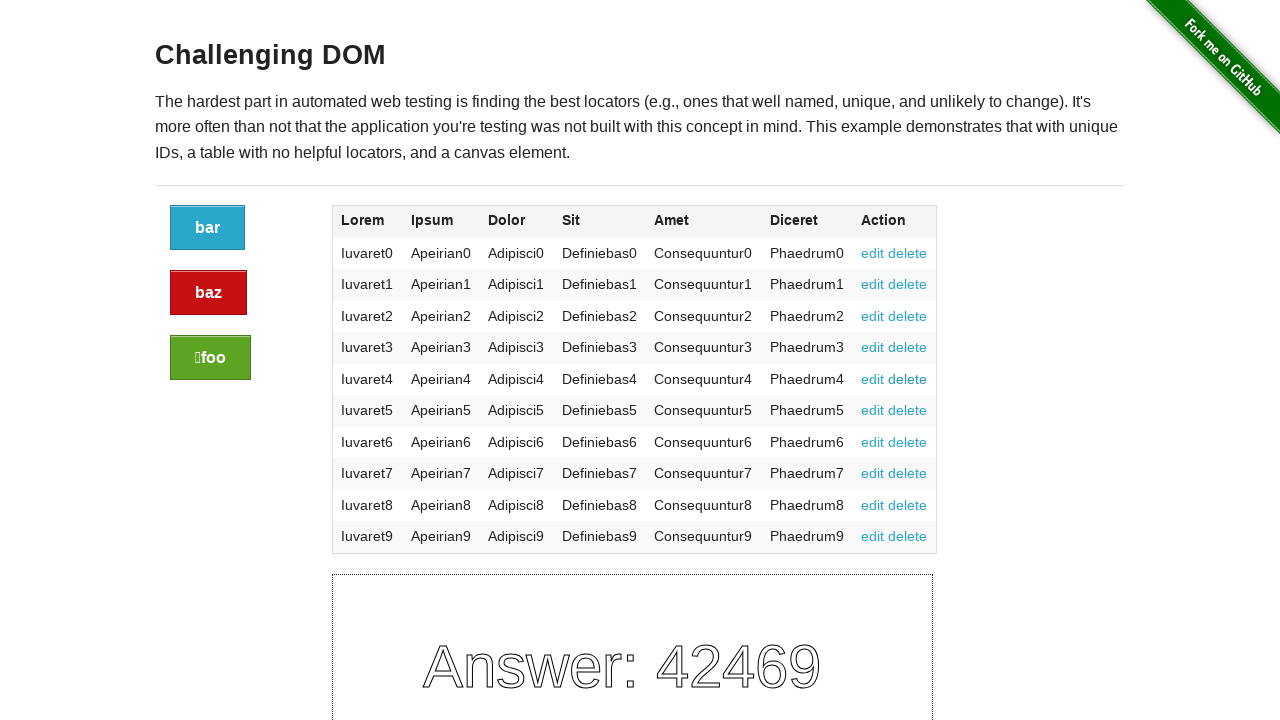

Navigated back to Challenging DOM page to continue checking other delete links
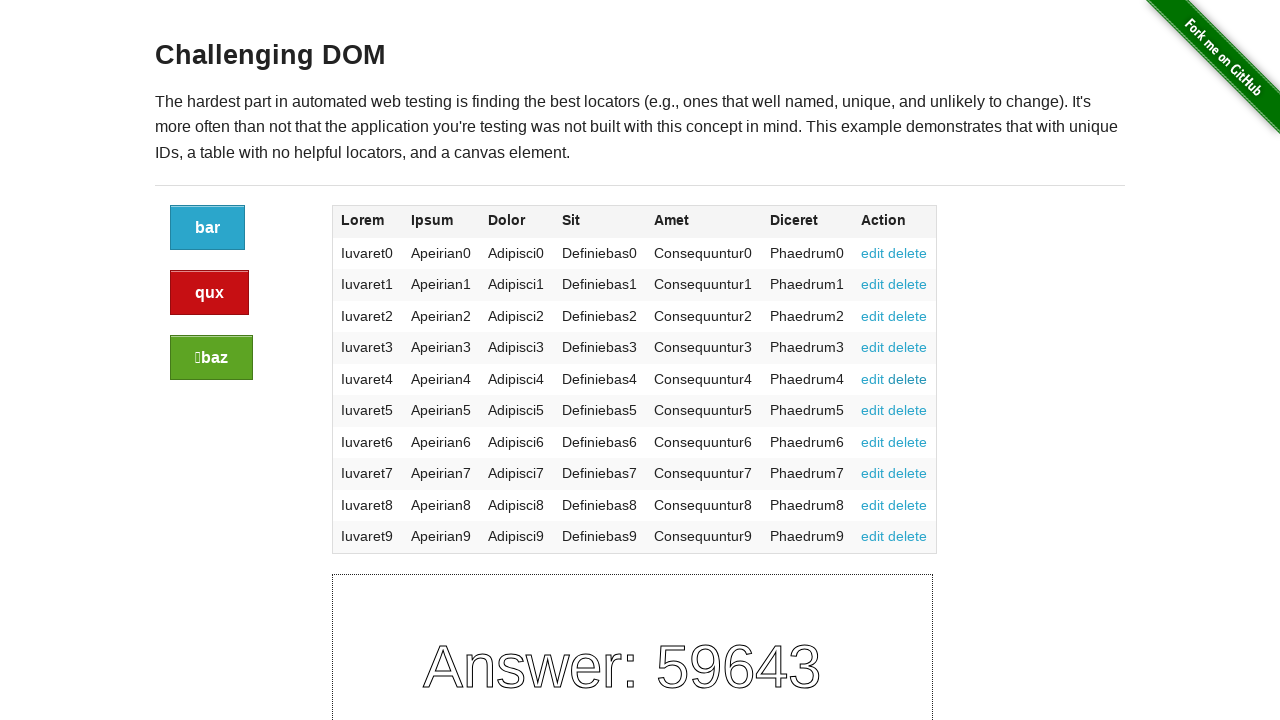

Retrieved delete link 6 from the table
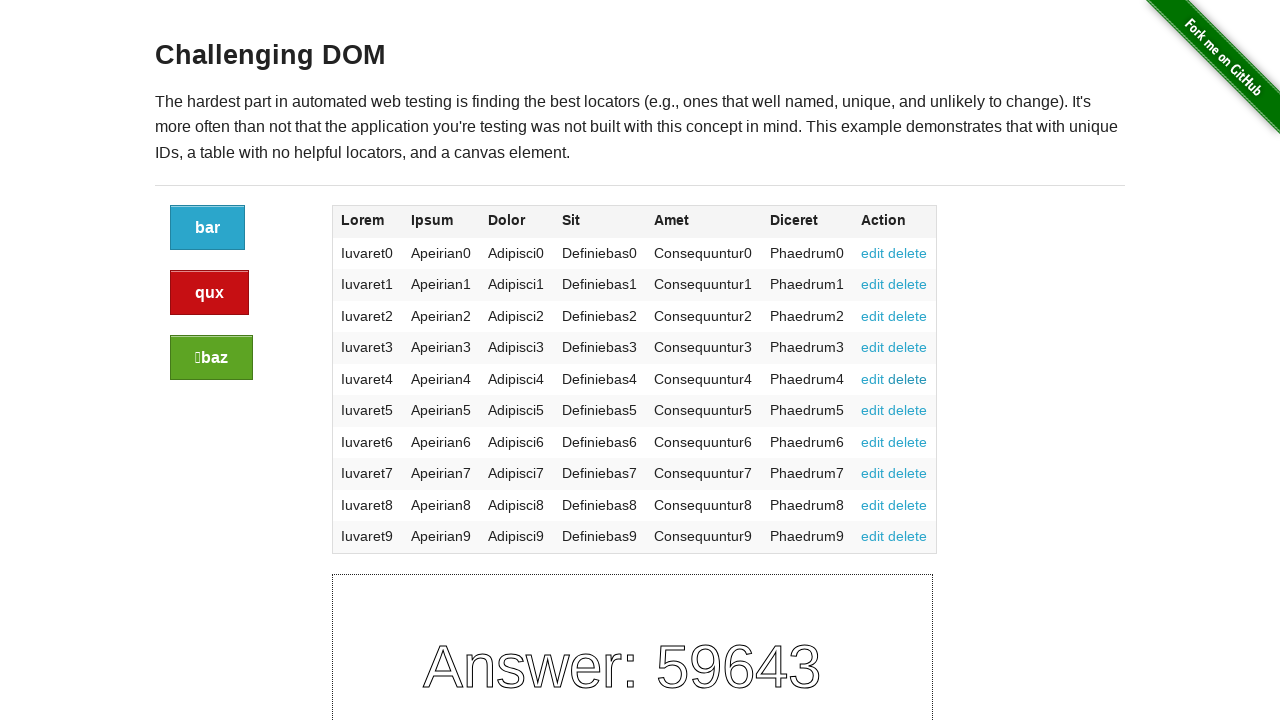

Clicked delete link 6 at (908, 410) on xpath=//table/tbody/tr/td[7]/a[2] >> nth=5
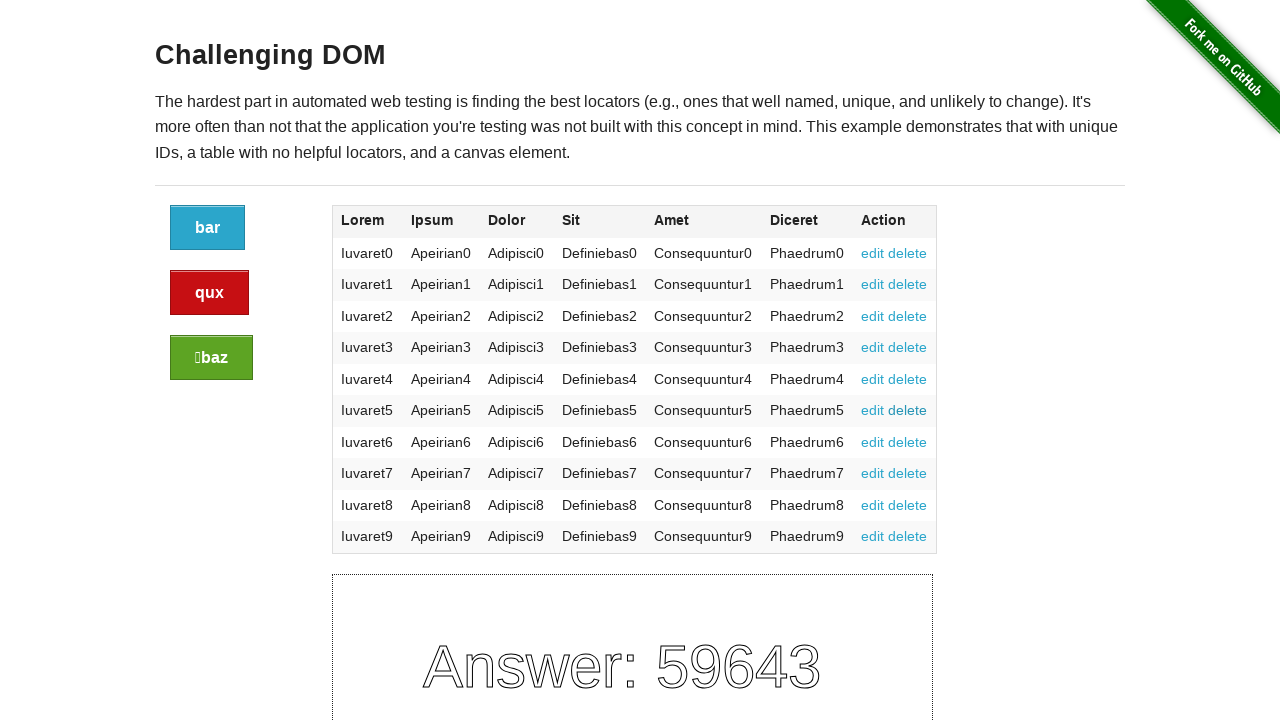

Navigated back to Challenging DOM page to continue checking other delete links
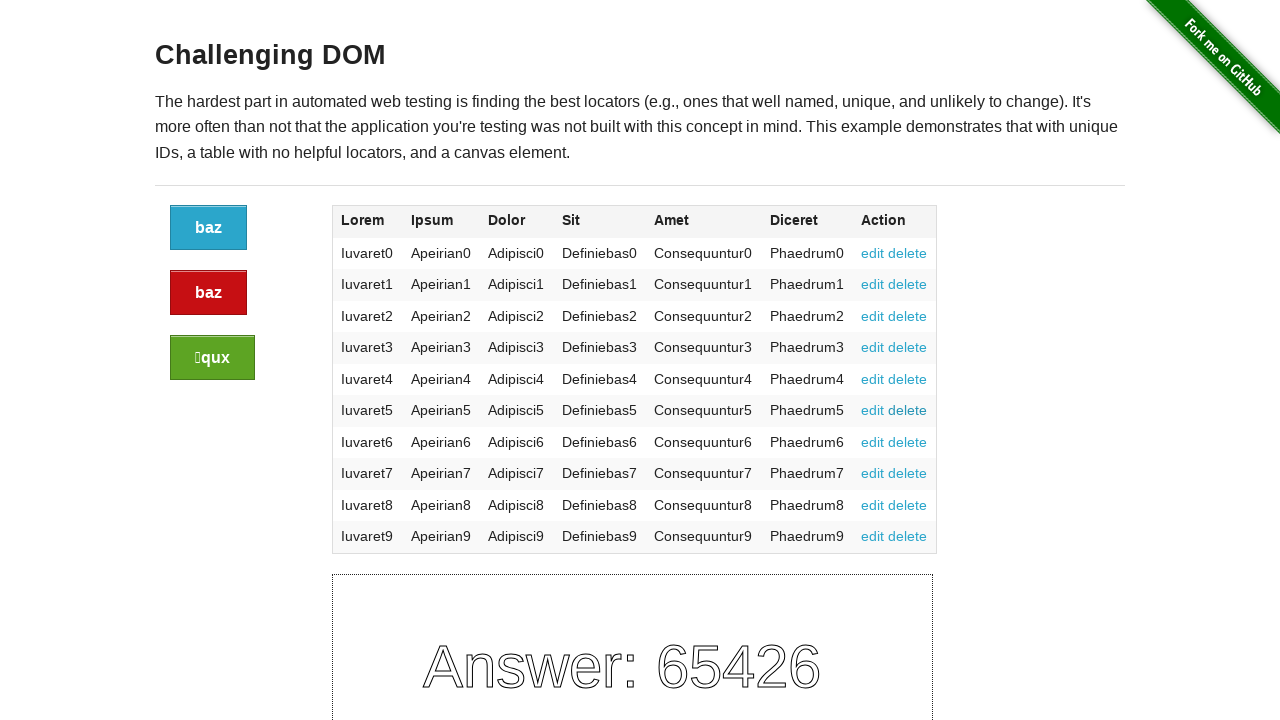

Retrieved delete link 7 from the table
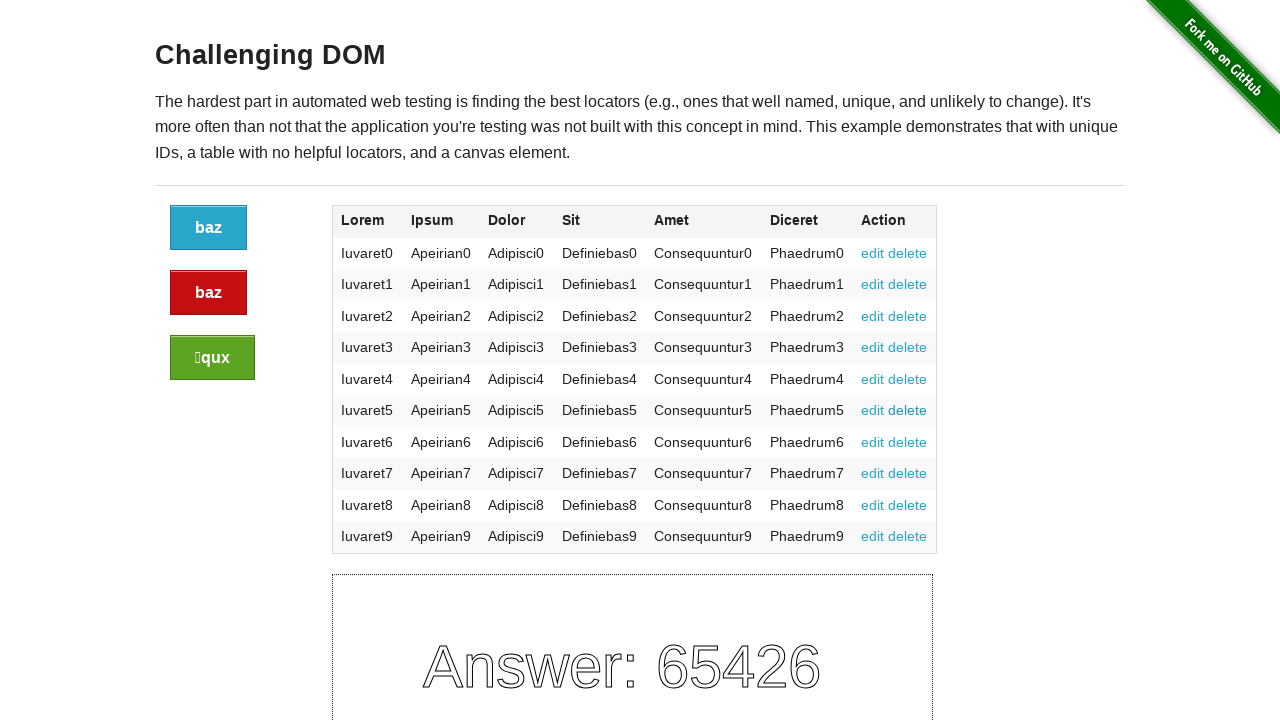

Clicked delete link 7 at (908, 442) on xpath=//table/tbody/tr/td[7]/a[2] >> nth=6
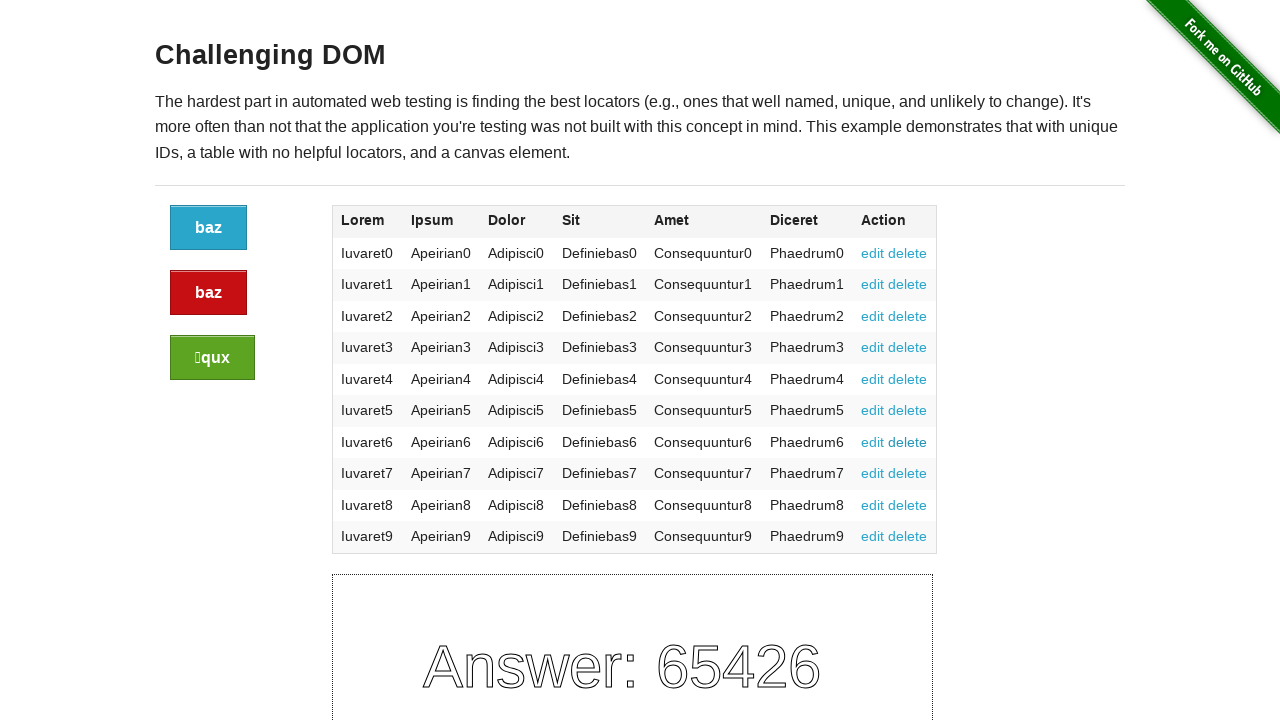

Navigated back to Challenging DOM page to continue checking other delete links
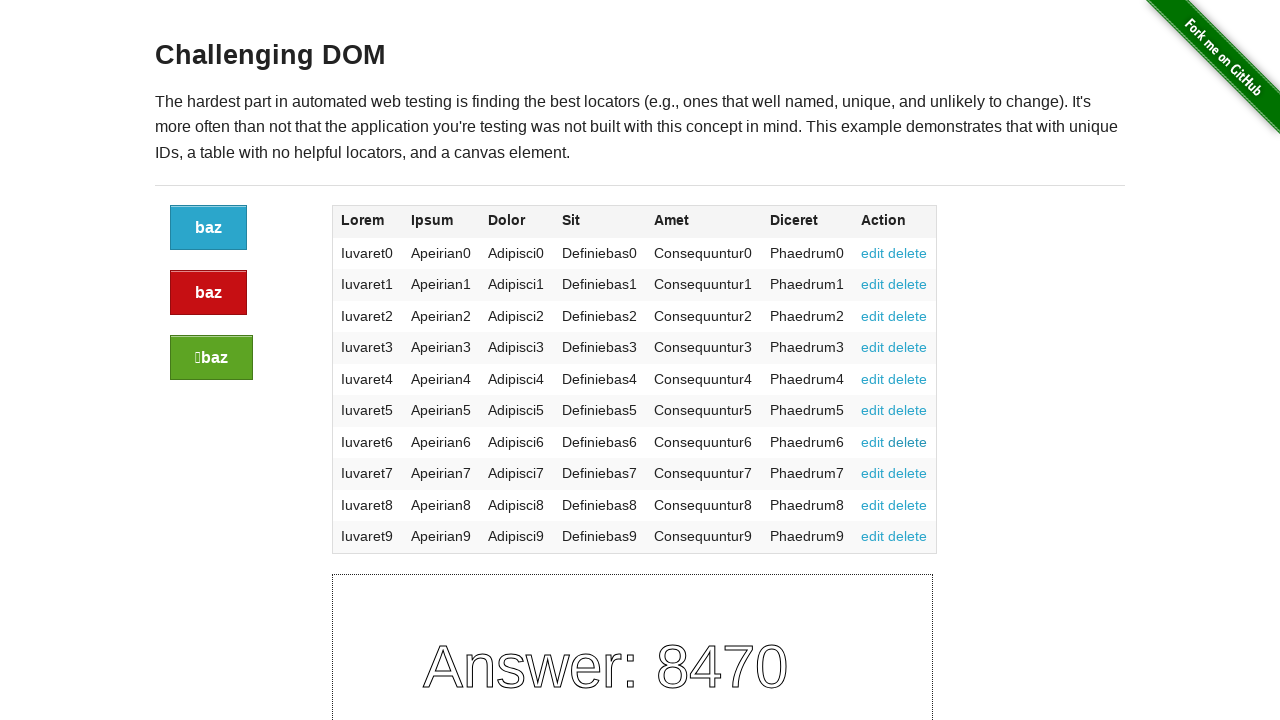

Retrieved delete link 8 from the table
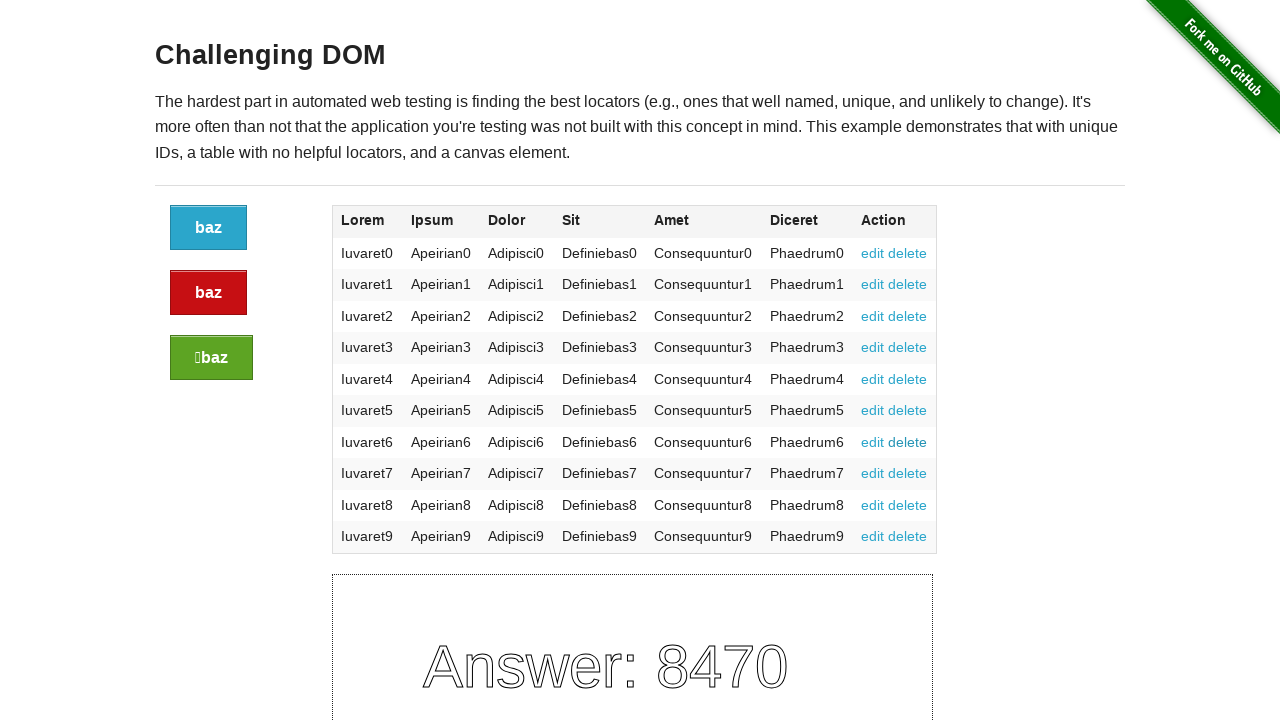

Clicked delete link 8 at (908, 473) on xpath=//table/tbody/tr/td[7]/a[2] >> nth=7
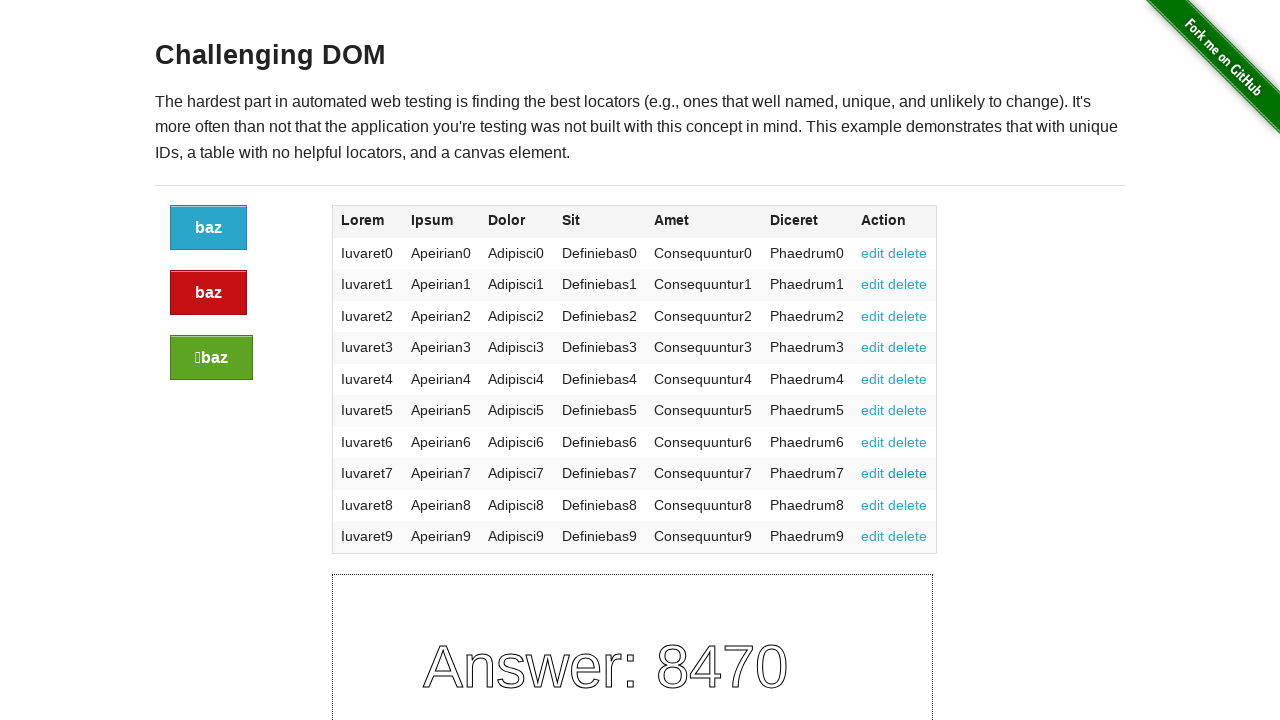

Navigated back to Challenging DOM page to continue checking other delete links
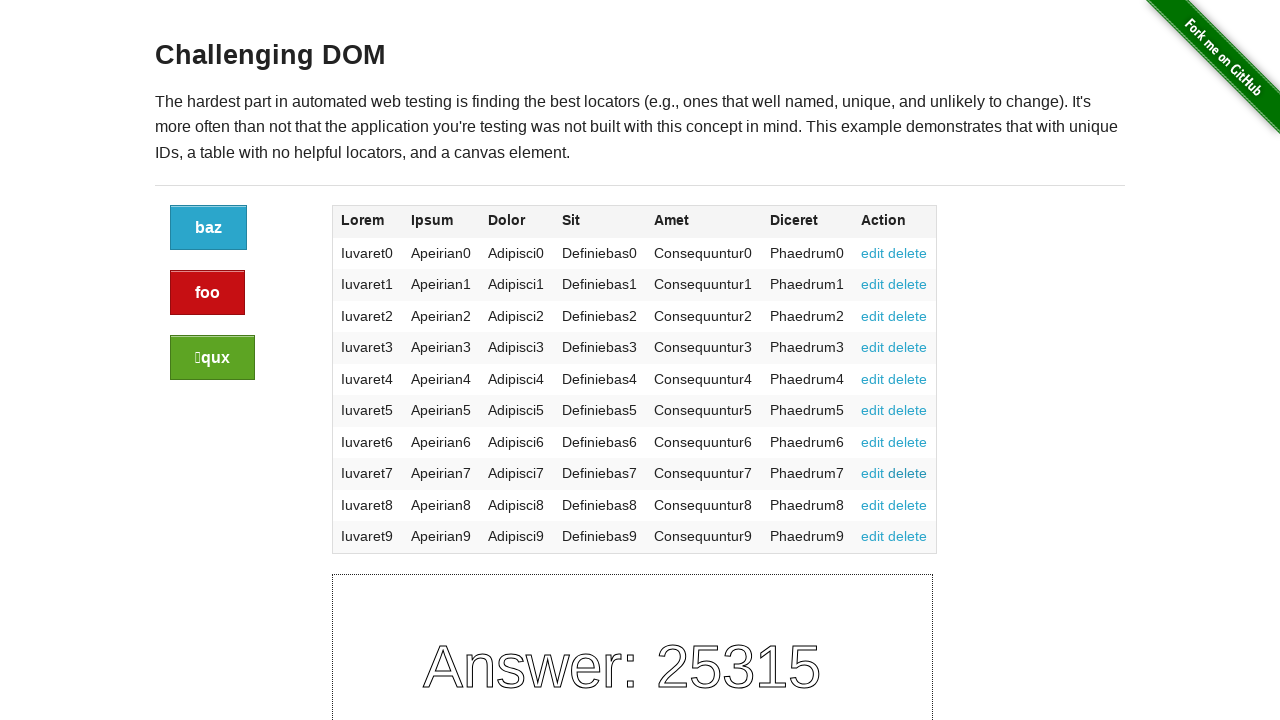

Retrieved delete link 9 from the table
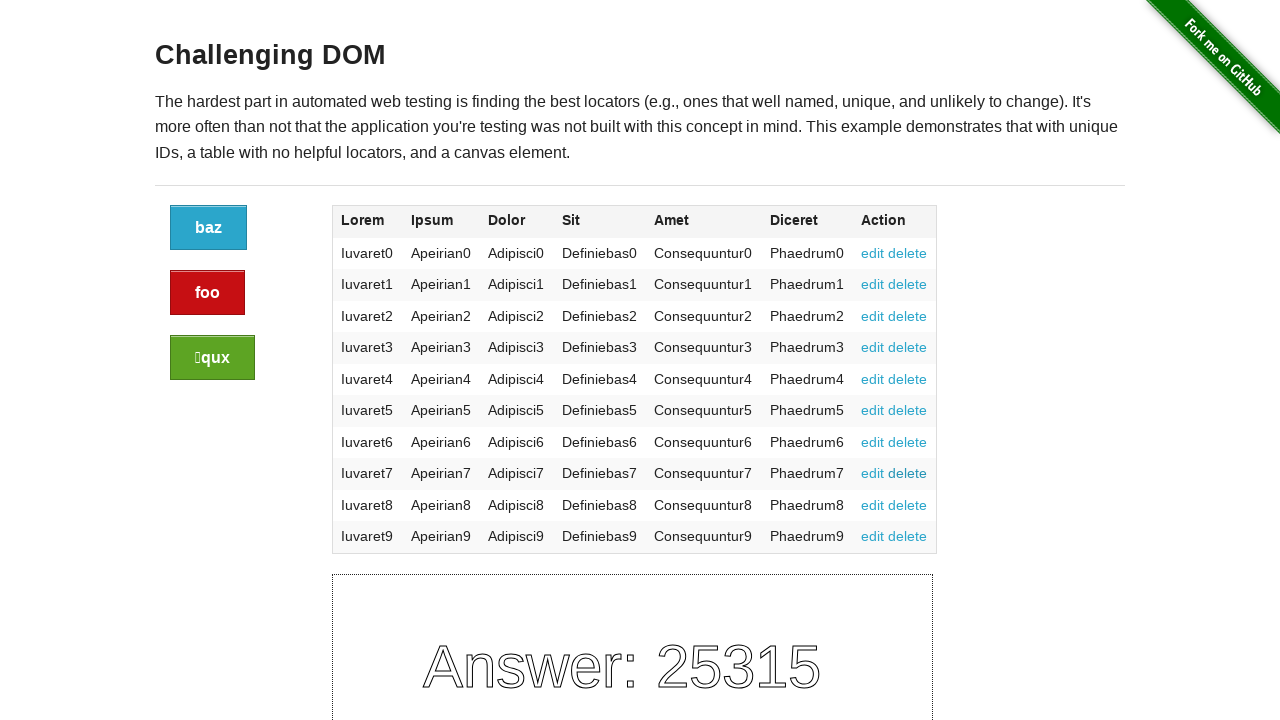

Clicked delete link 9 at (908, 505) on xpath=//table/tbody/tr/td[7]/a[2] >> nth=8
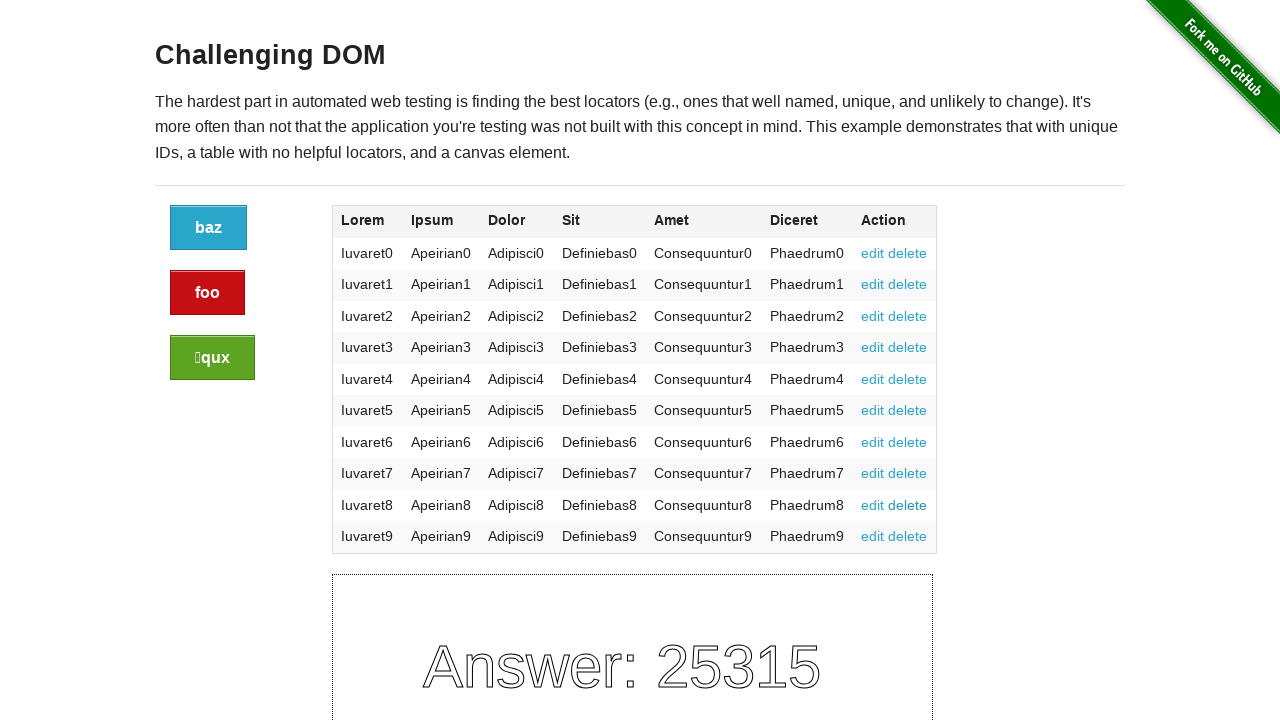

Navigated back to Challenging DOM page to continue checking other delete links
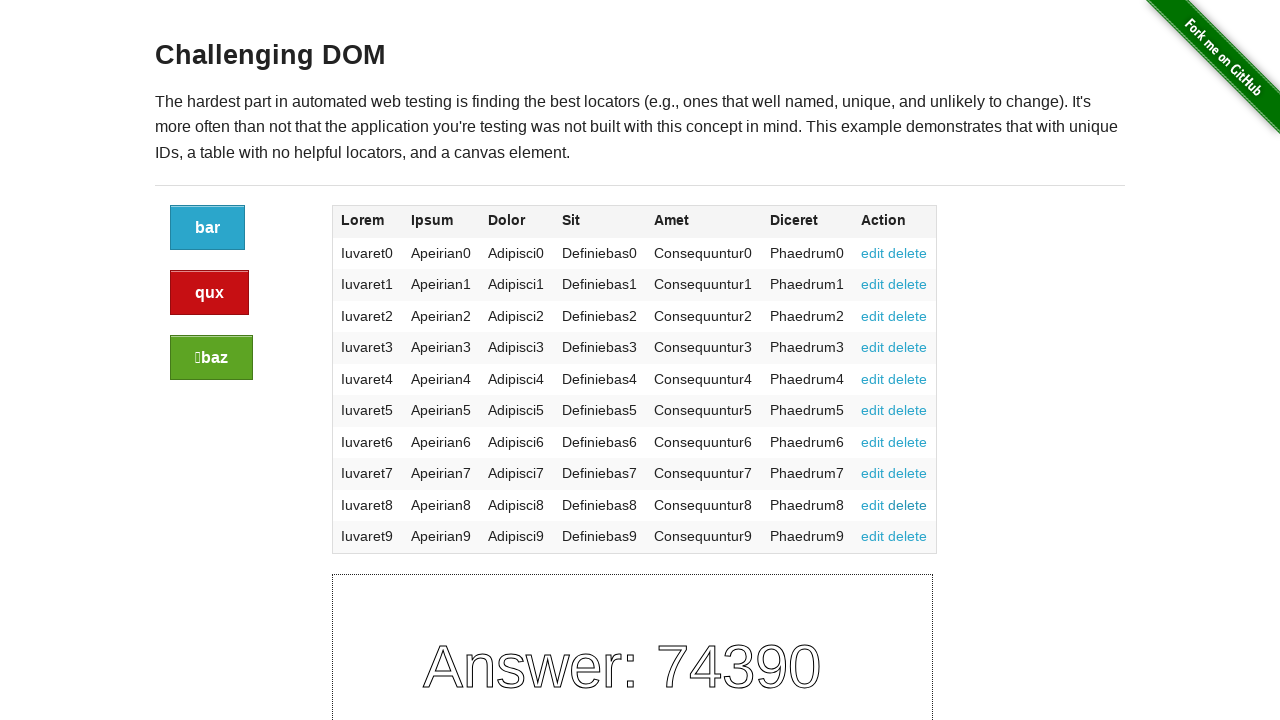

Retrieved delete link 10 from the table
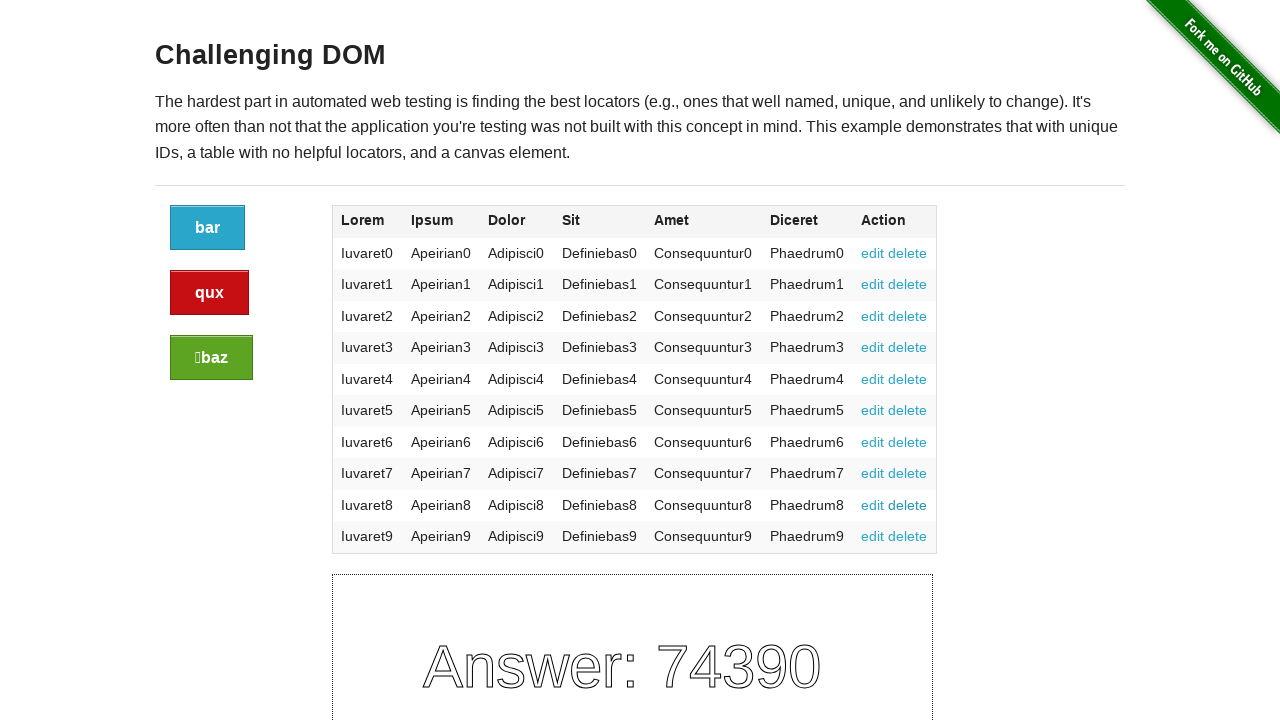

Clicked delete link 10 at (908, 536) on xpath=//table/tbody/tr/td[7]/a[2] >> nth=9
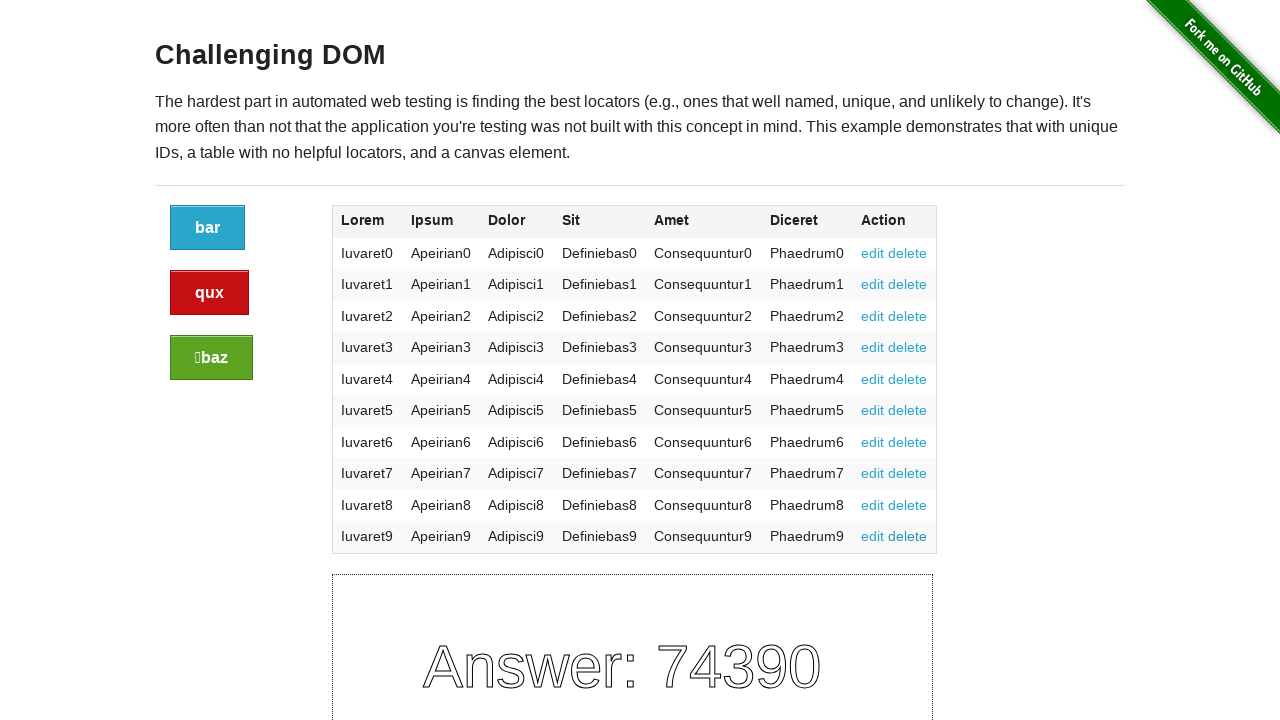

Navigated back to Challenging DOM page to continue checking other delete links
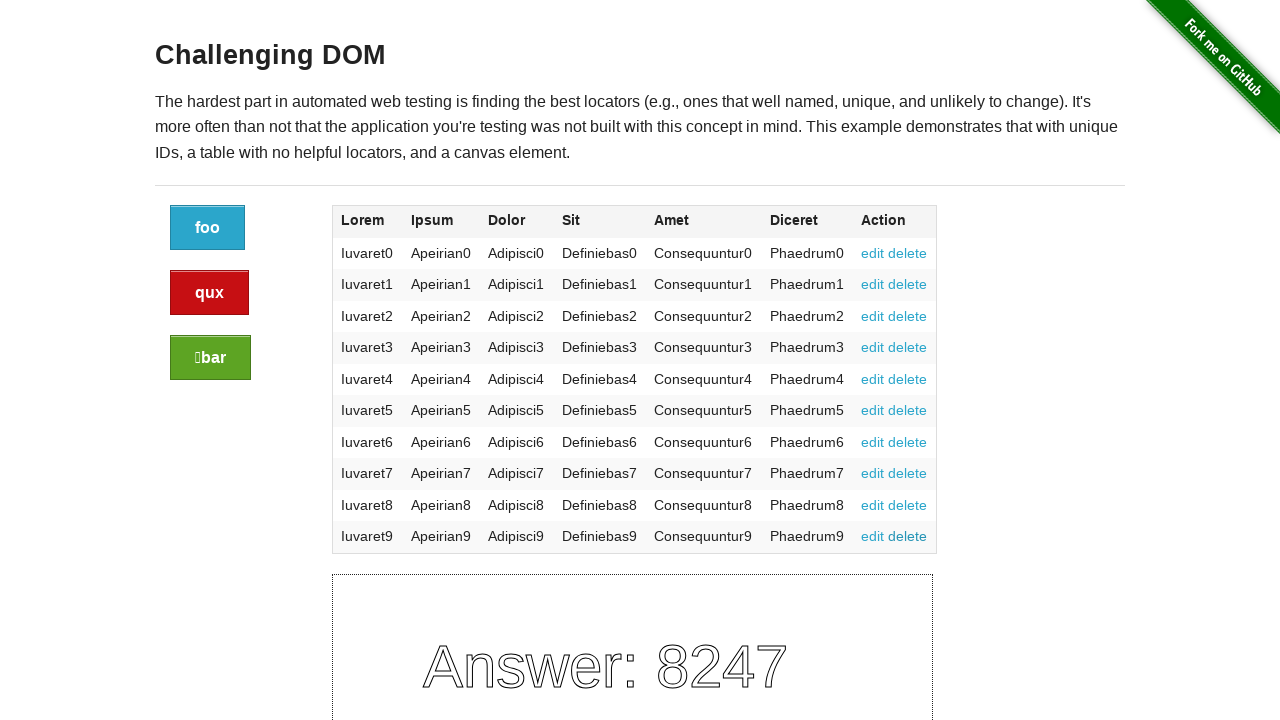

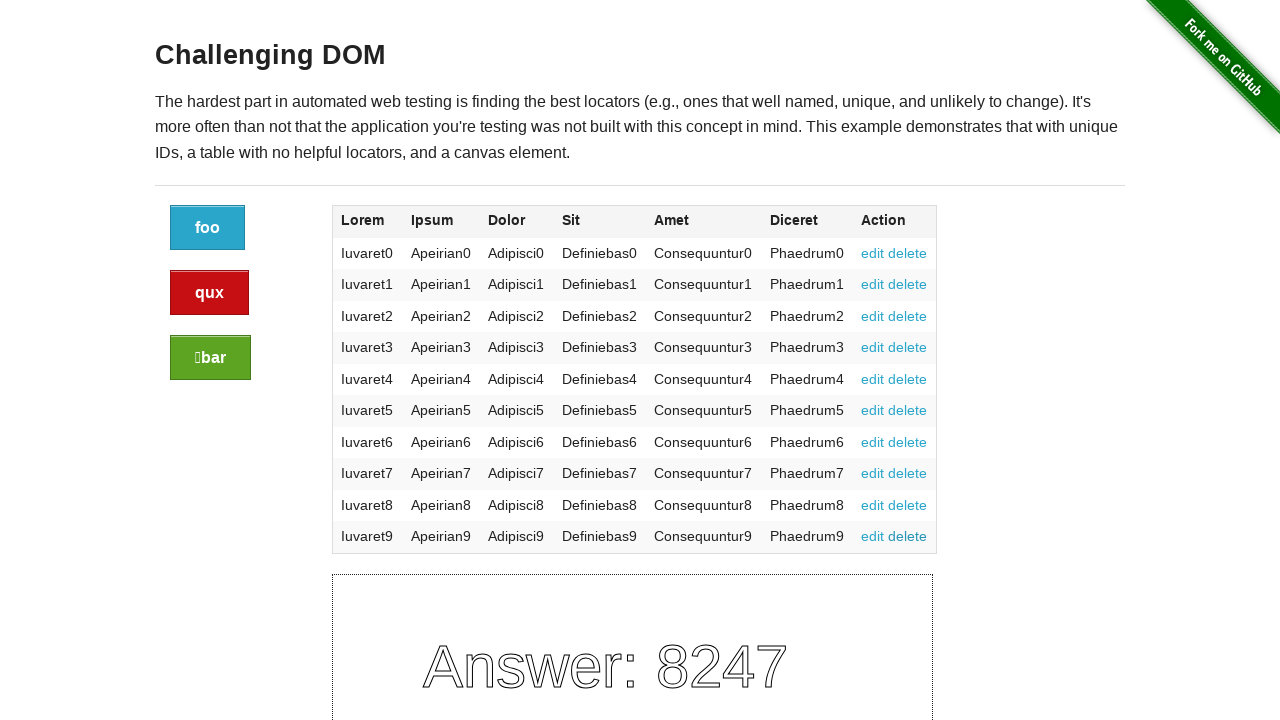